Navigates to the OrangeHRM demo login page and clicks on the "OrangeHRM, Inc" link in the footer, which likely opens a new window or navigates to the company website.

Starting URL: https://opensource-demo.orangehrmlive.com/web/index.php/auth/login

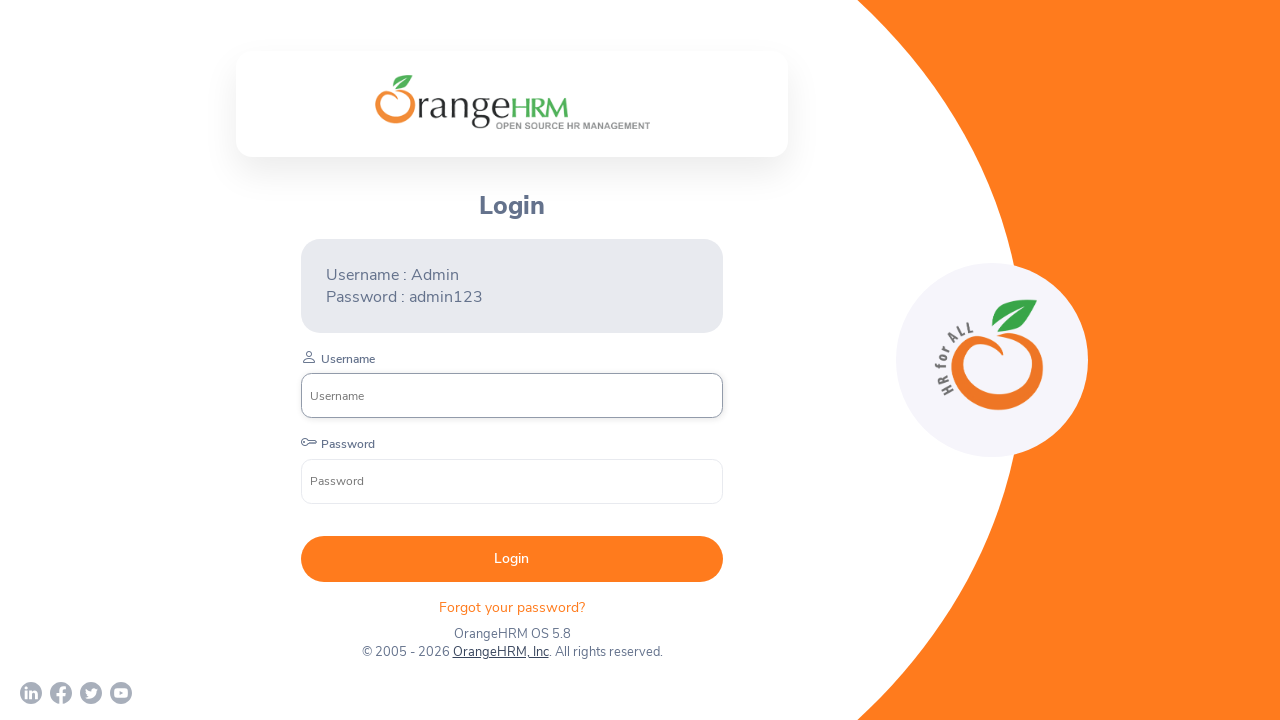

Waited for page to reach domcontentloaded state
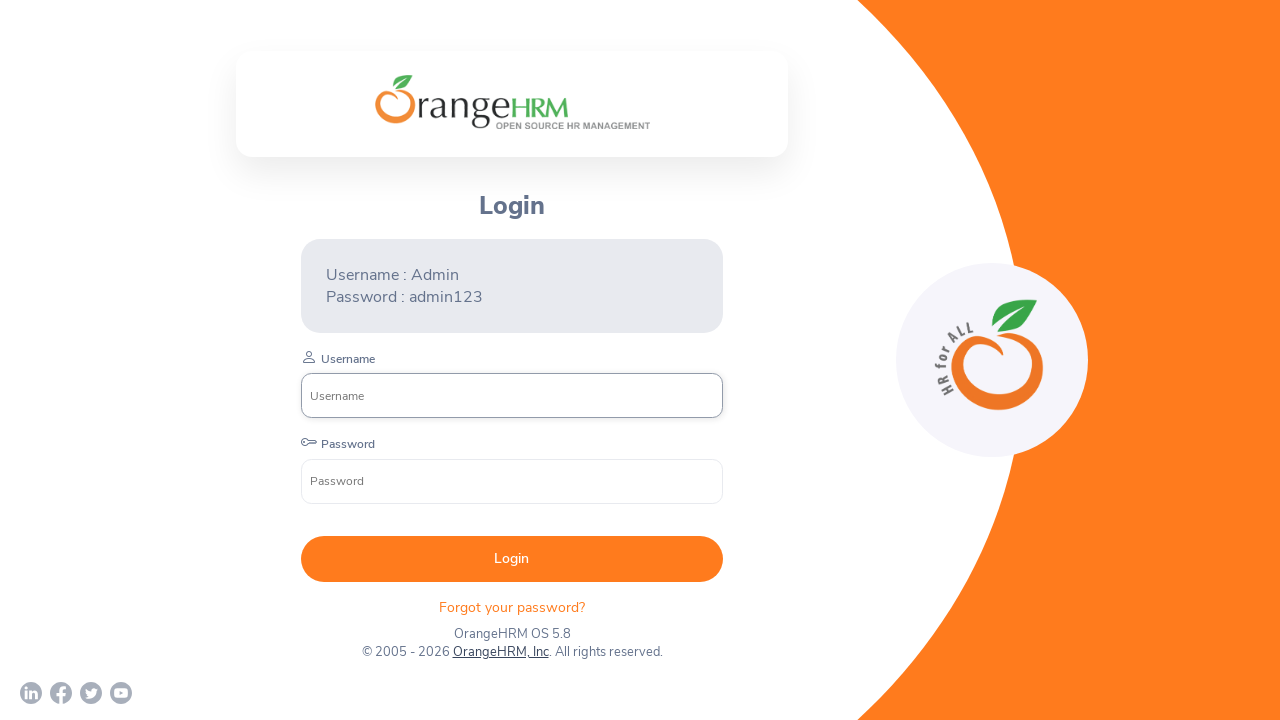

Clicked on the 'OrangeHRM, Inc' link in the footer at (500, 652) on xpath=//a[normalize-space()='OrangeHRM, Inc']
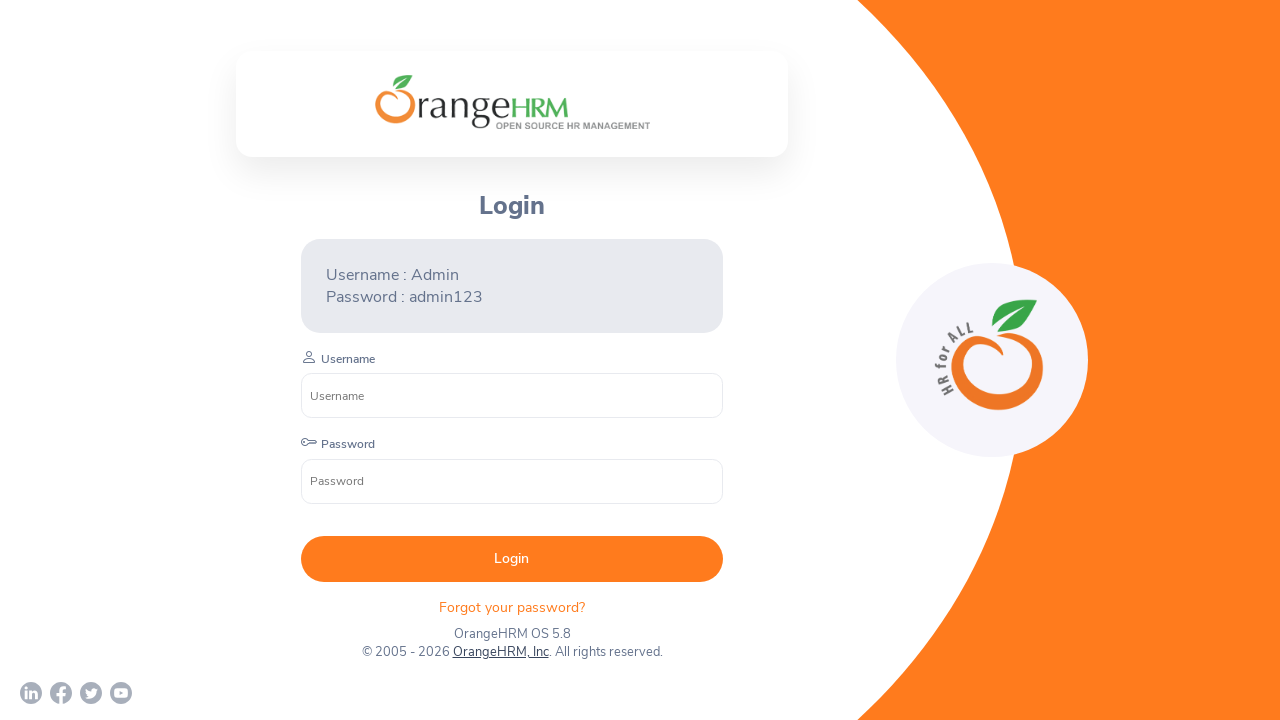

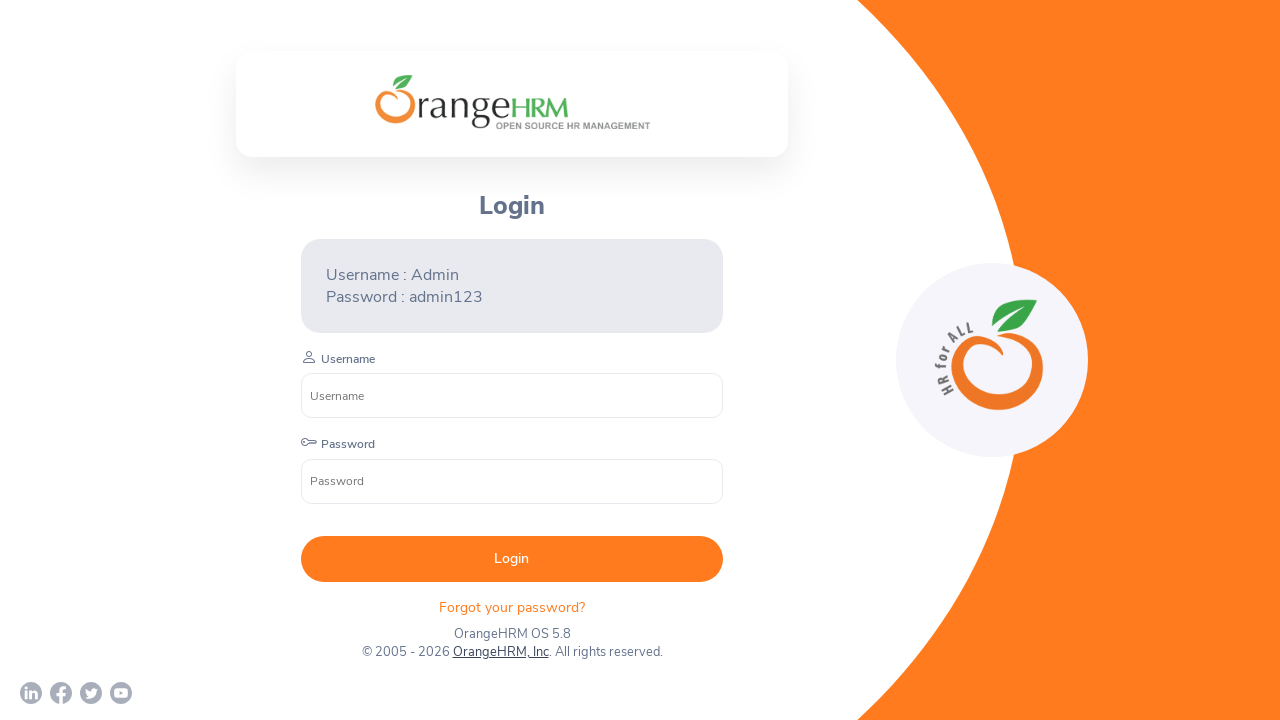